Tests multi-select dropdown functionality by selecting multiple options, then deselecting them to verify the dropdown interaction works correctly

Starting URL: https://letcode.in/dropdowns

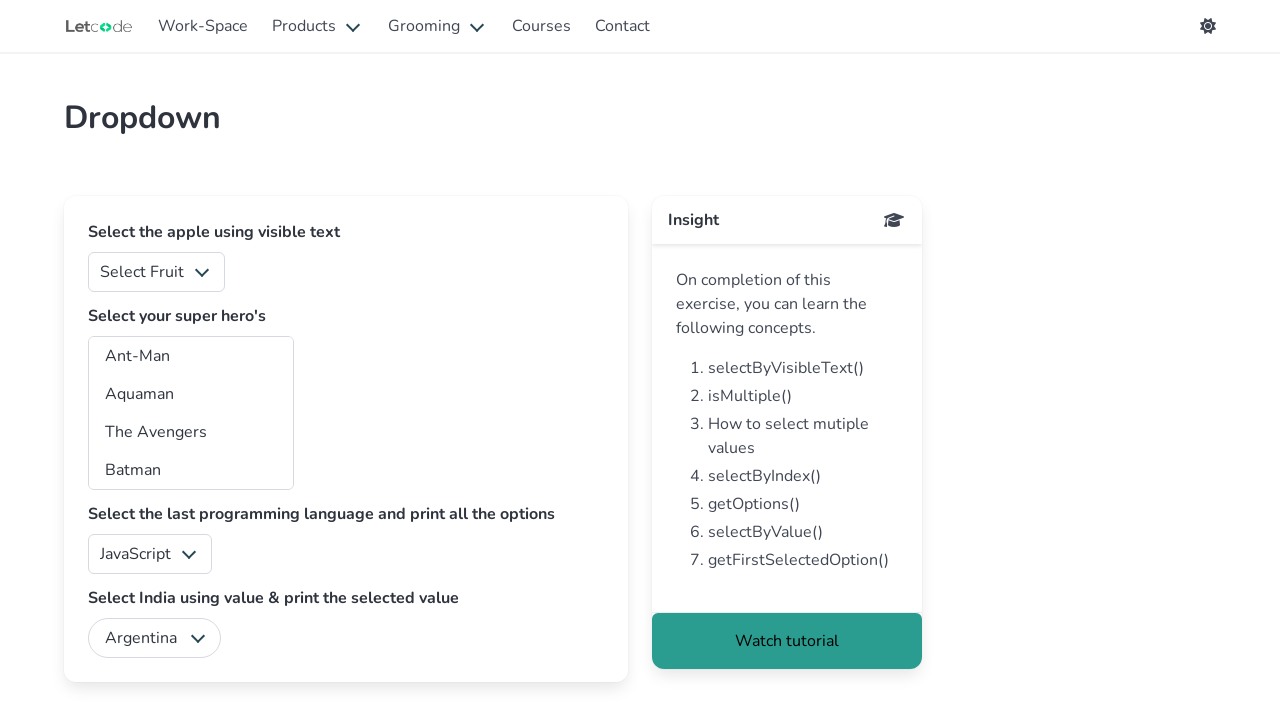

Selected option at index 3 in superheros dropdown on #superheros
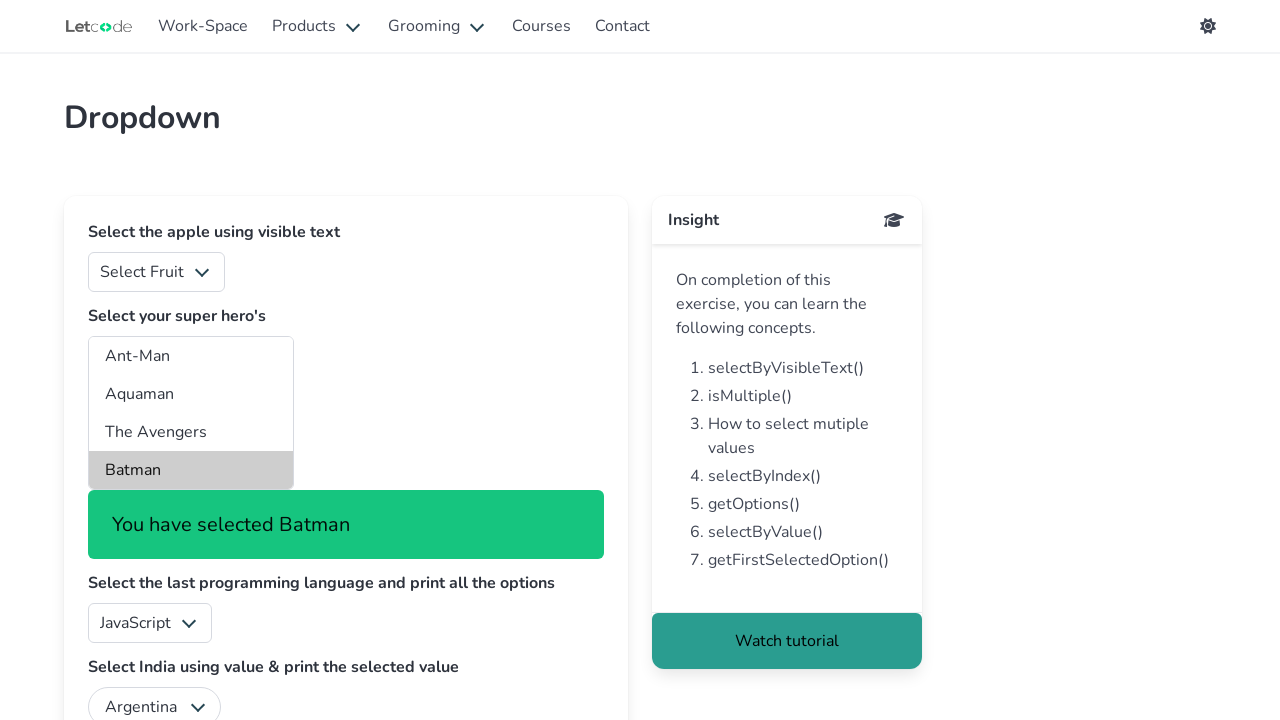

Selected option at index 2 in superheros dropdown on #superheros
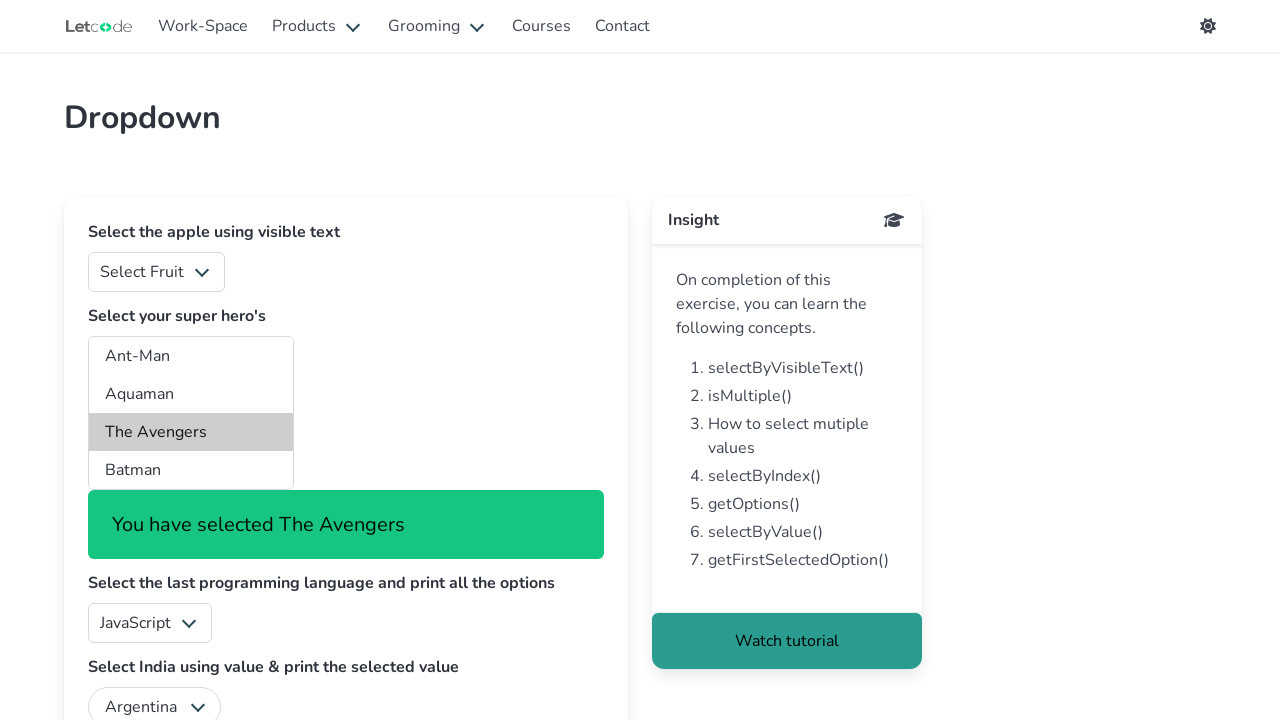

Selected option at index 5 in superheros dropdown on #superheros
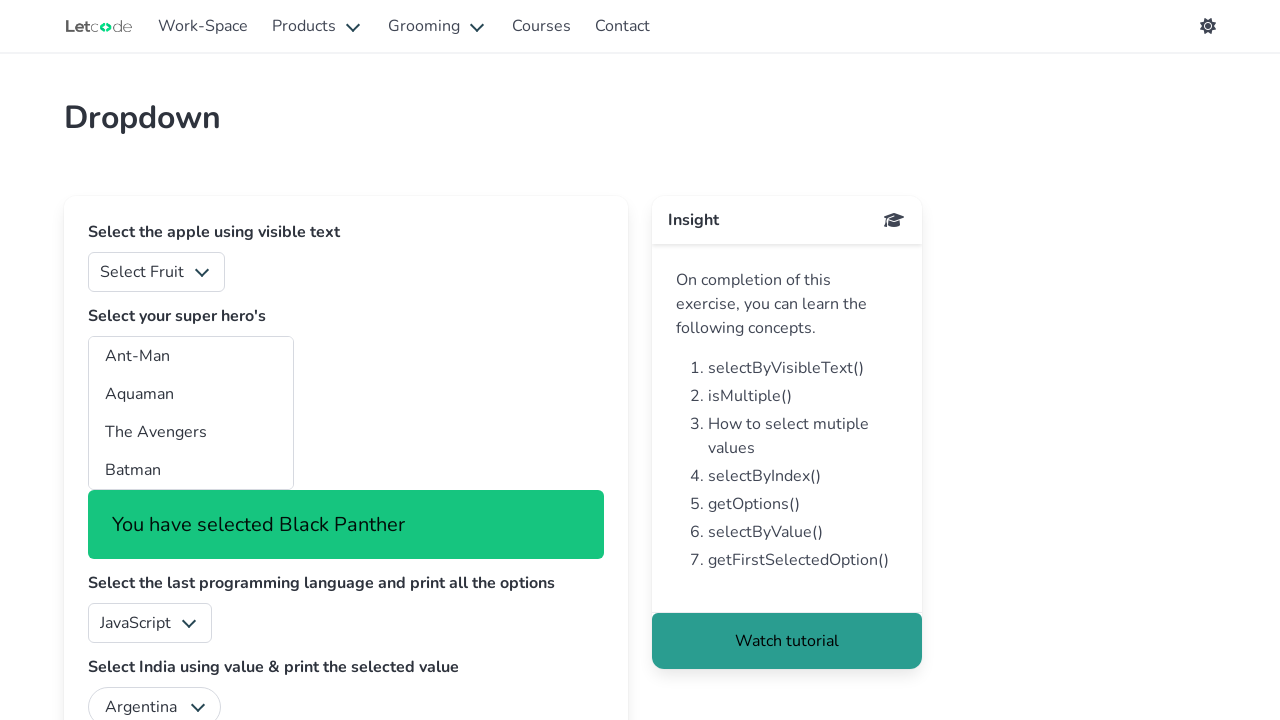

Waited 1000ms to observe selections
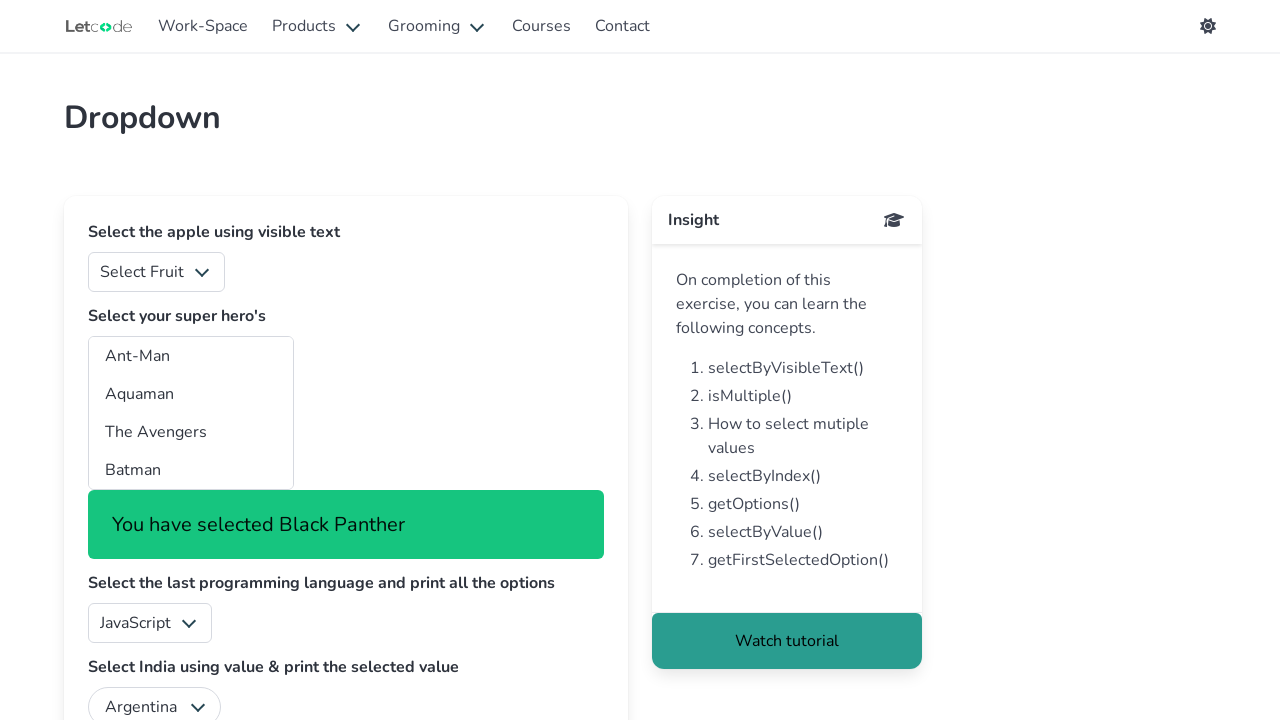

Located superheros dropdown element
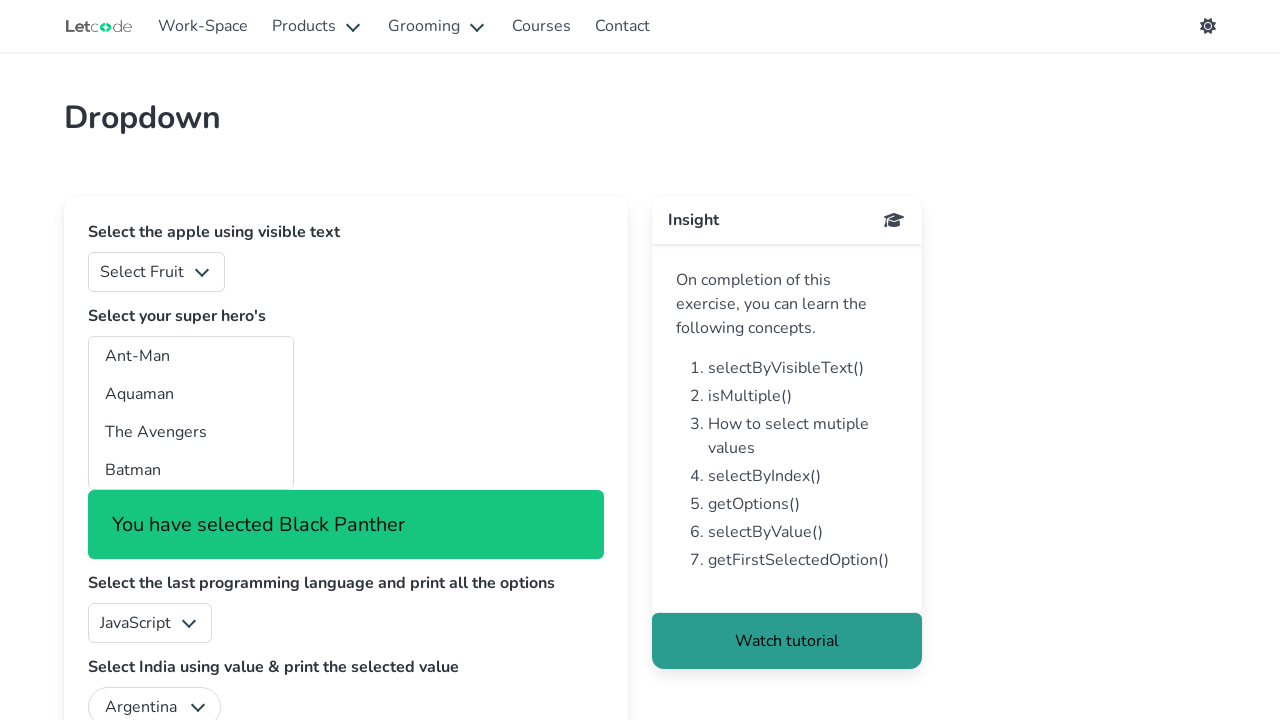

Verified superheros dropdown is visible
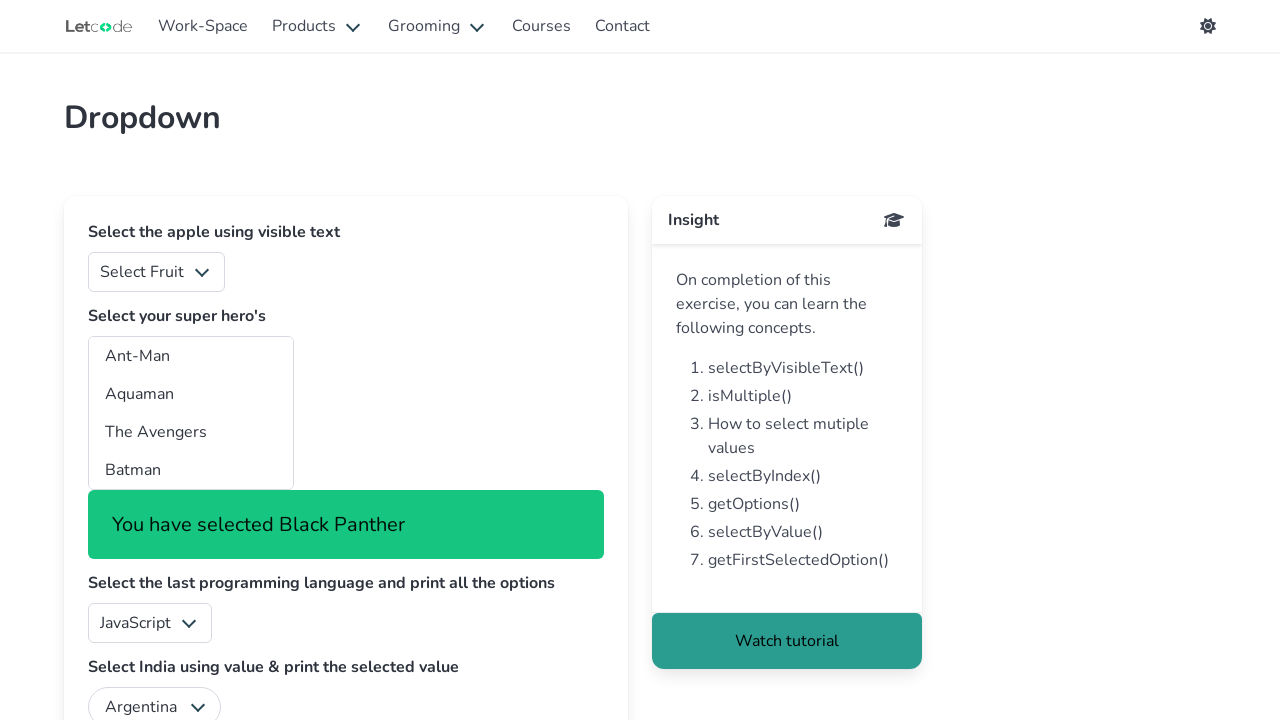

Selected multiple options (indices 2, 3, 5) in superheros dropdown on #superheros
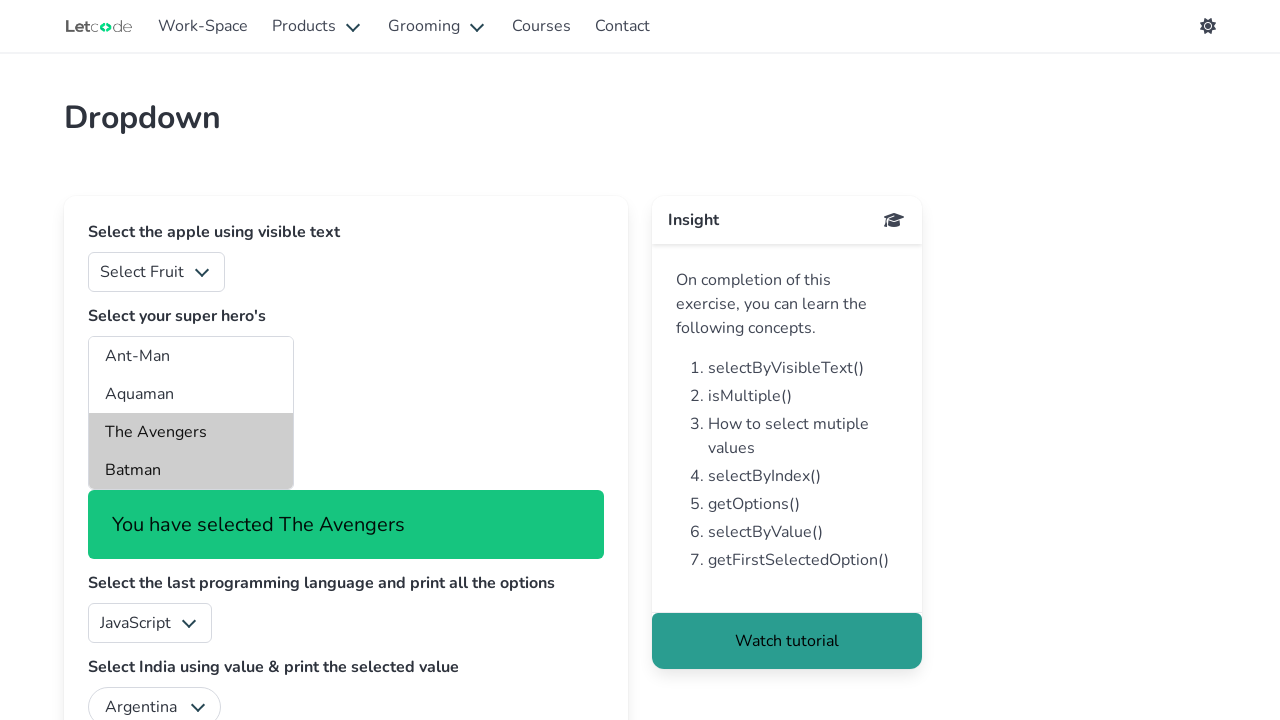

Waited 1000ms to observe multiple selections
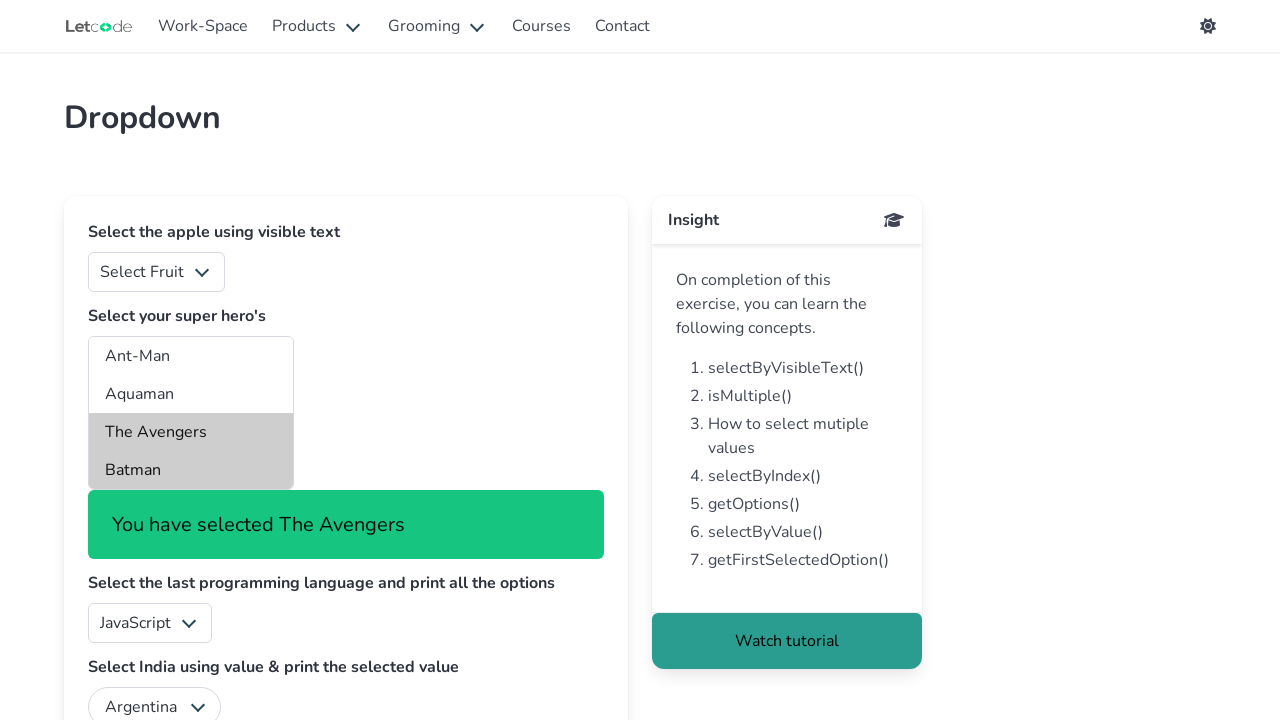

Deselected all options in superheros dropdown by setting selectedIndex to -1
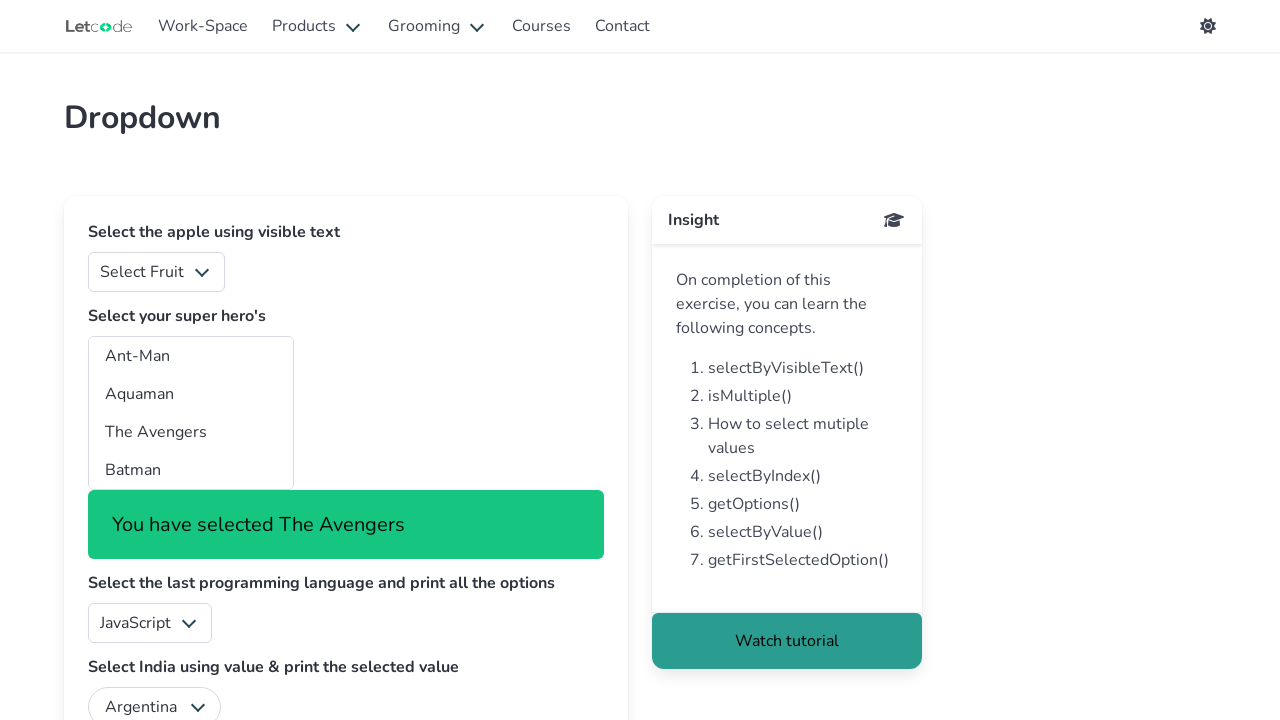

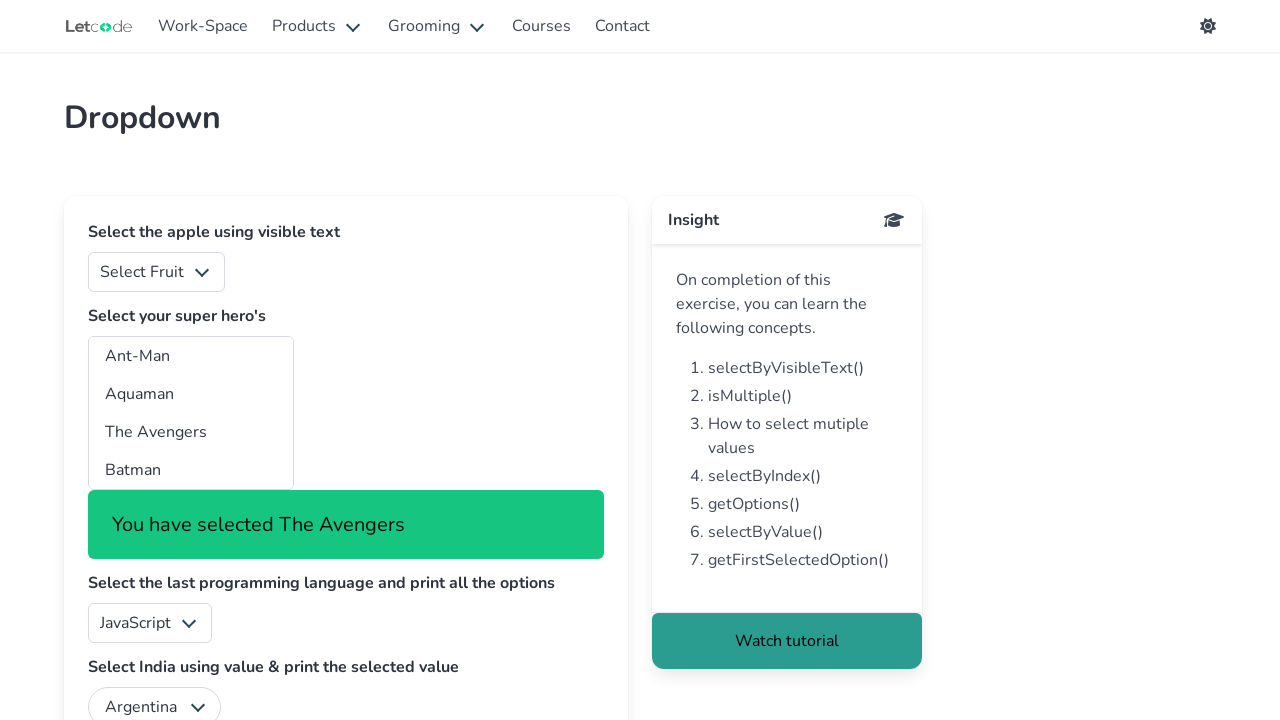